Tests browser window manipulation by navigating to educastic.com, maximizing the window, entering fullscreen mode, exiting fullscreen with ESC key, and resizing the window to specific dimensions.

Starting URL: https://www.educastic.com/

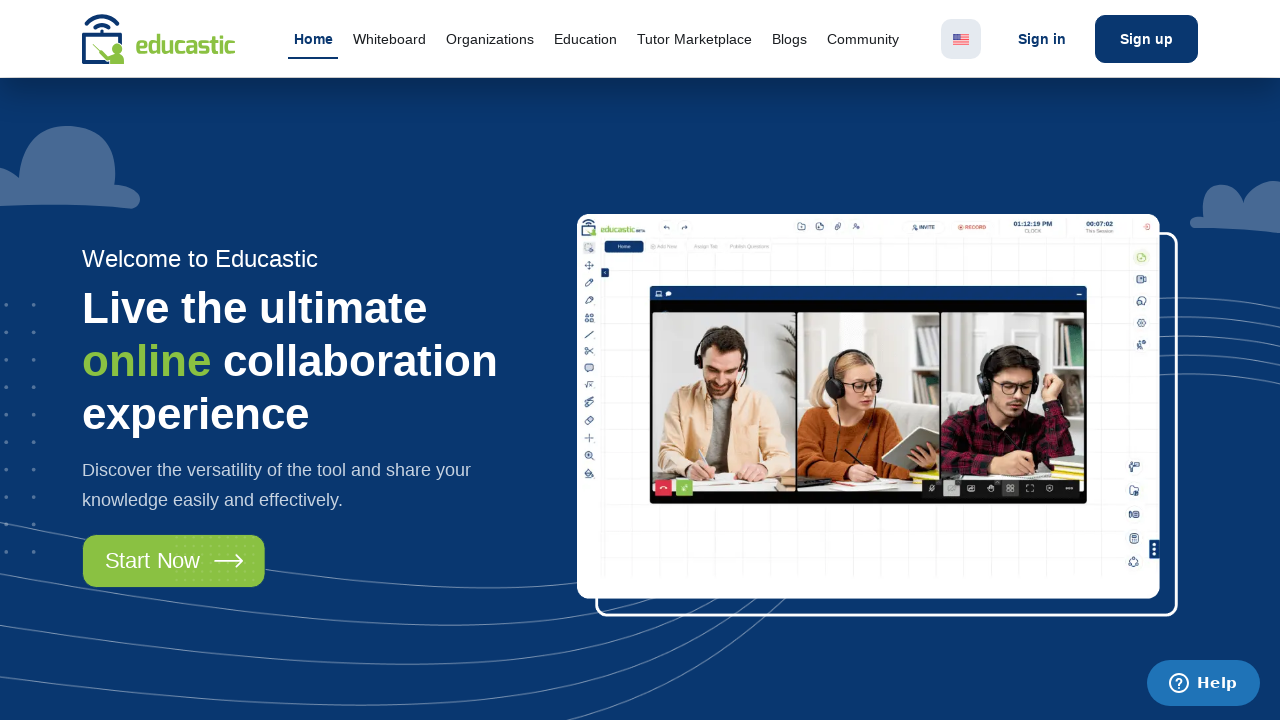

Navigated to educastic.com
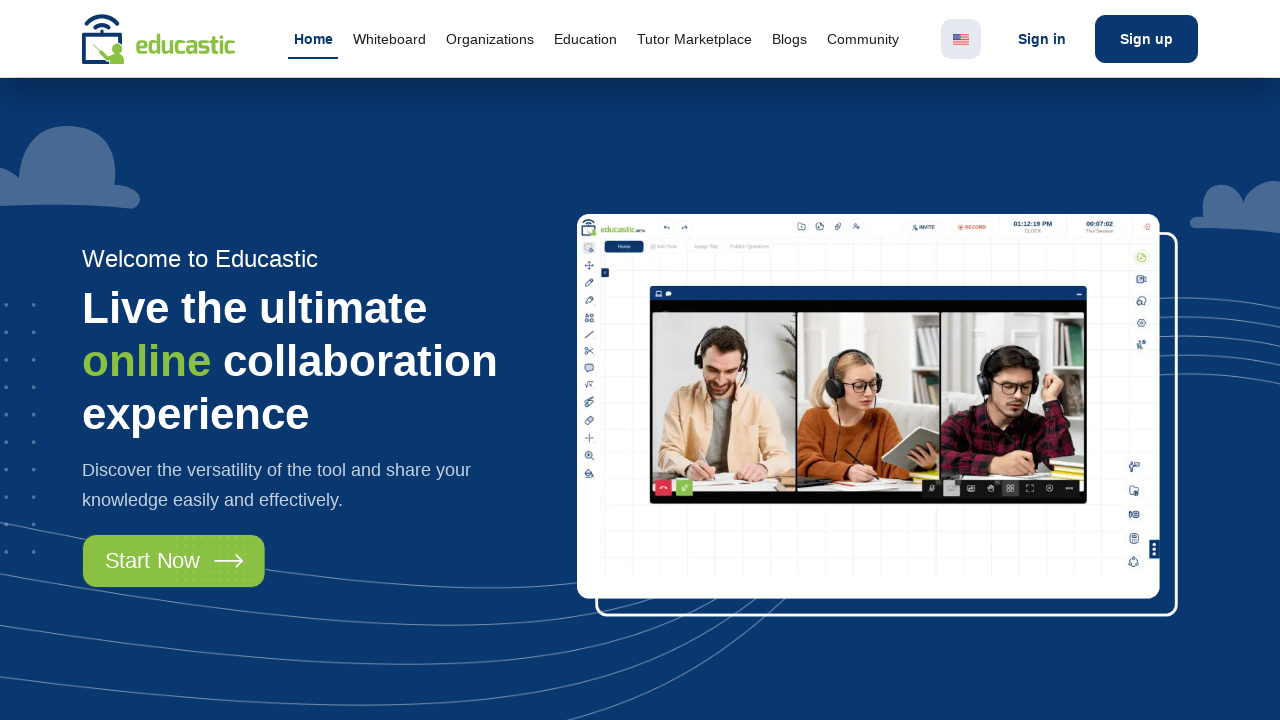

Maximized browser window to 1920x1080
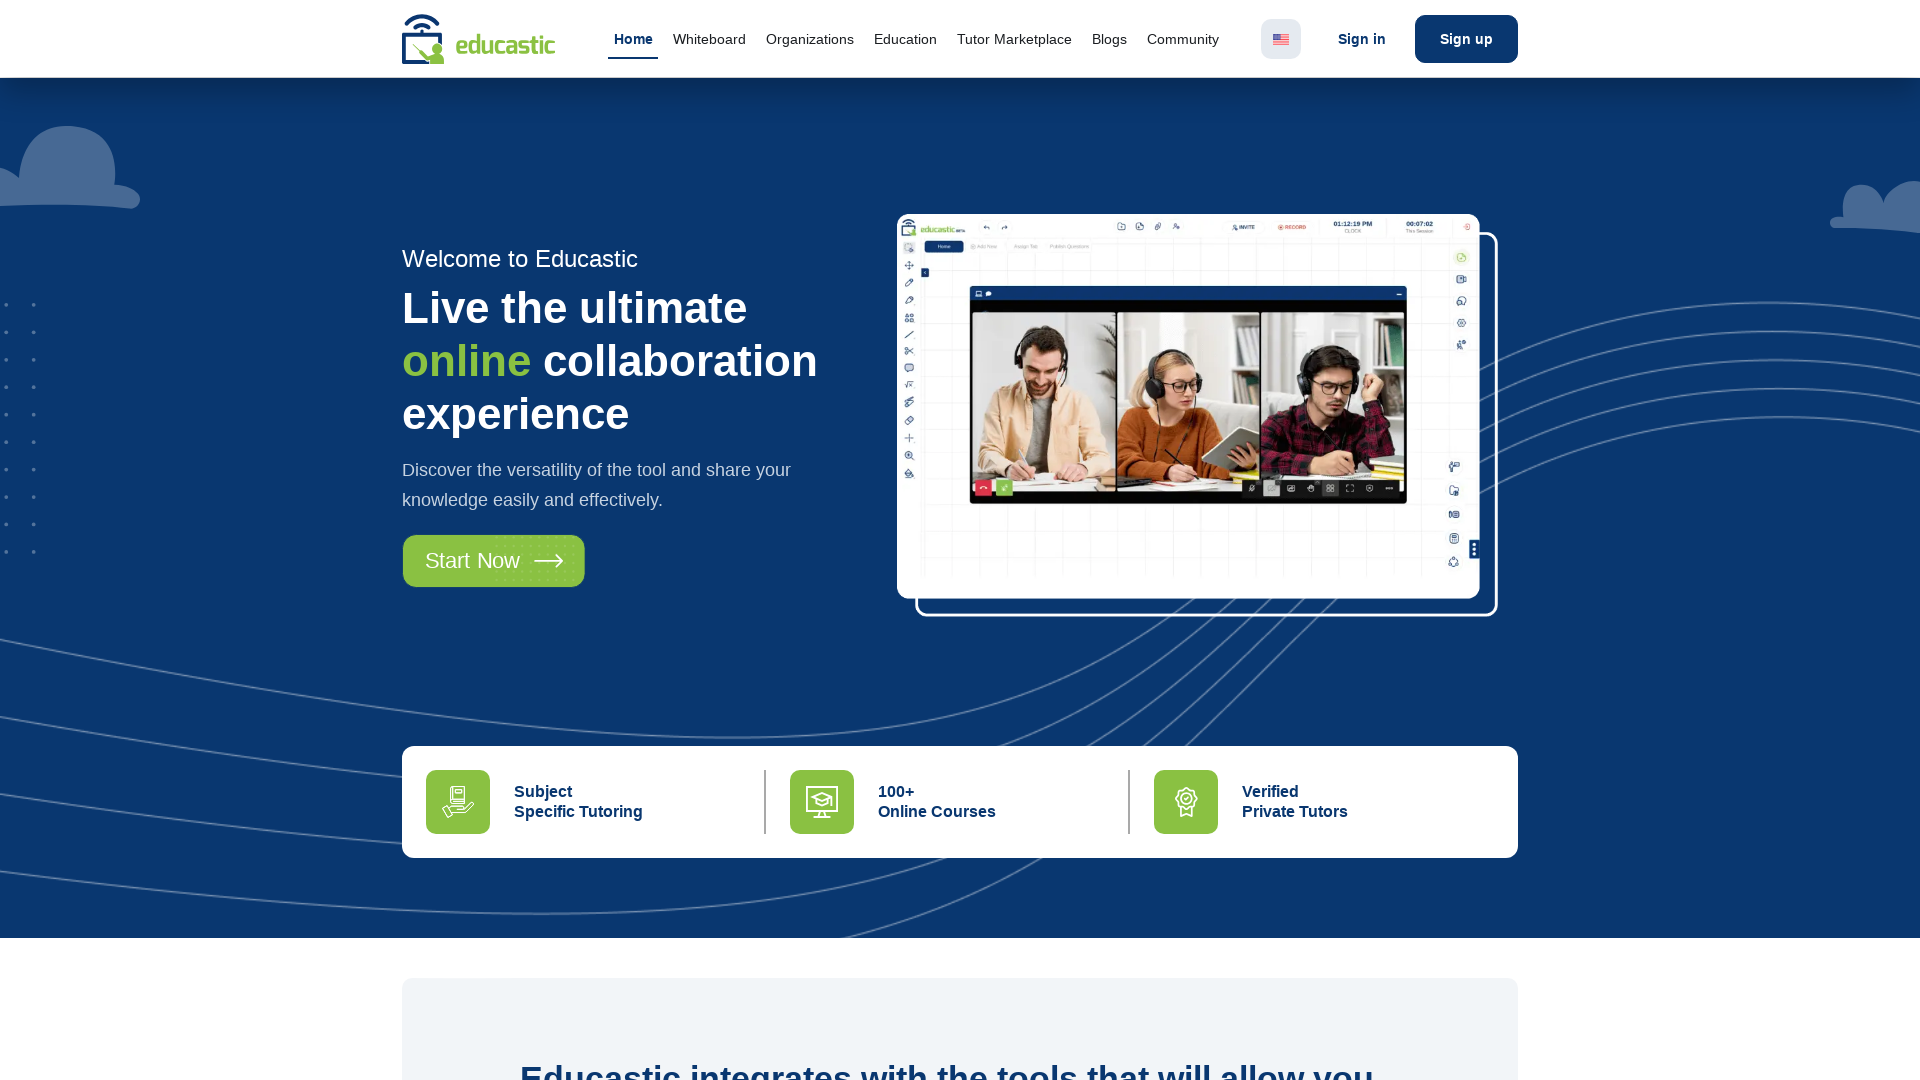

Page DOM content loaded
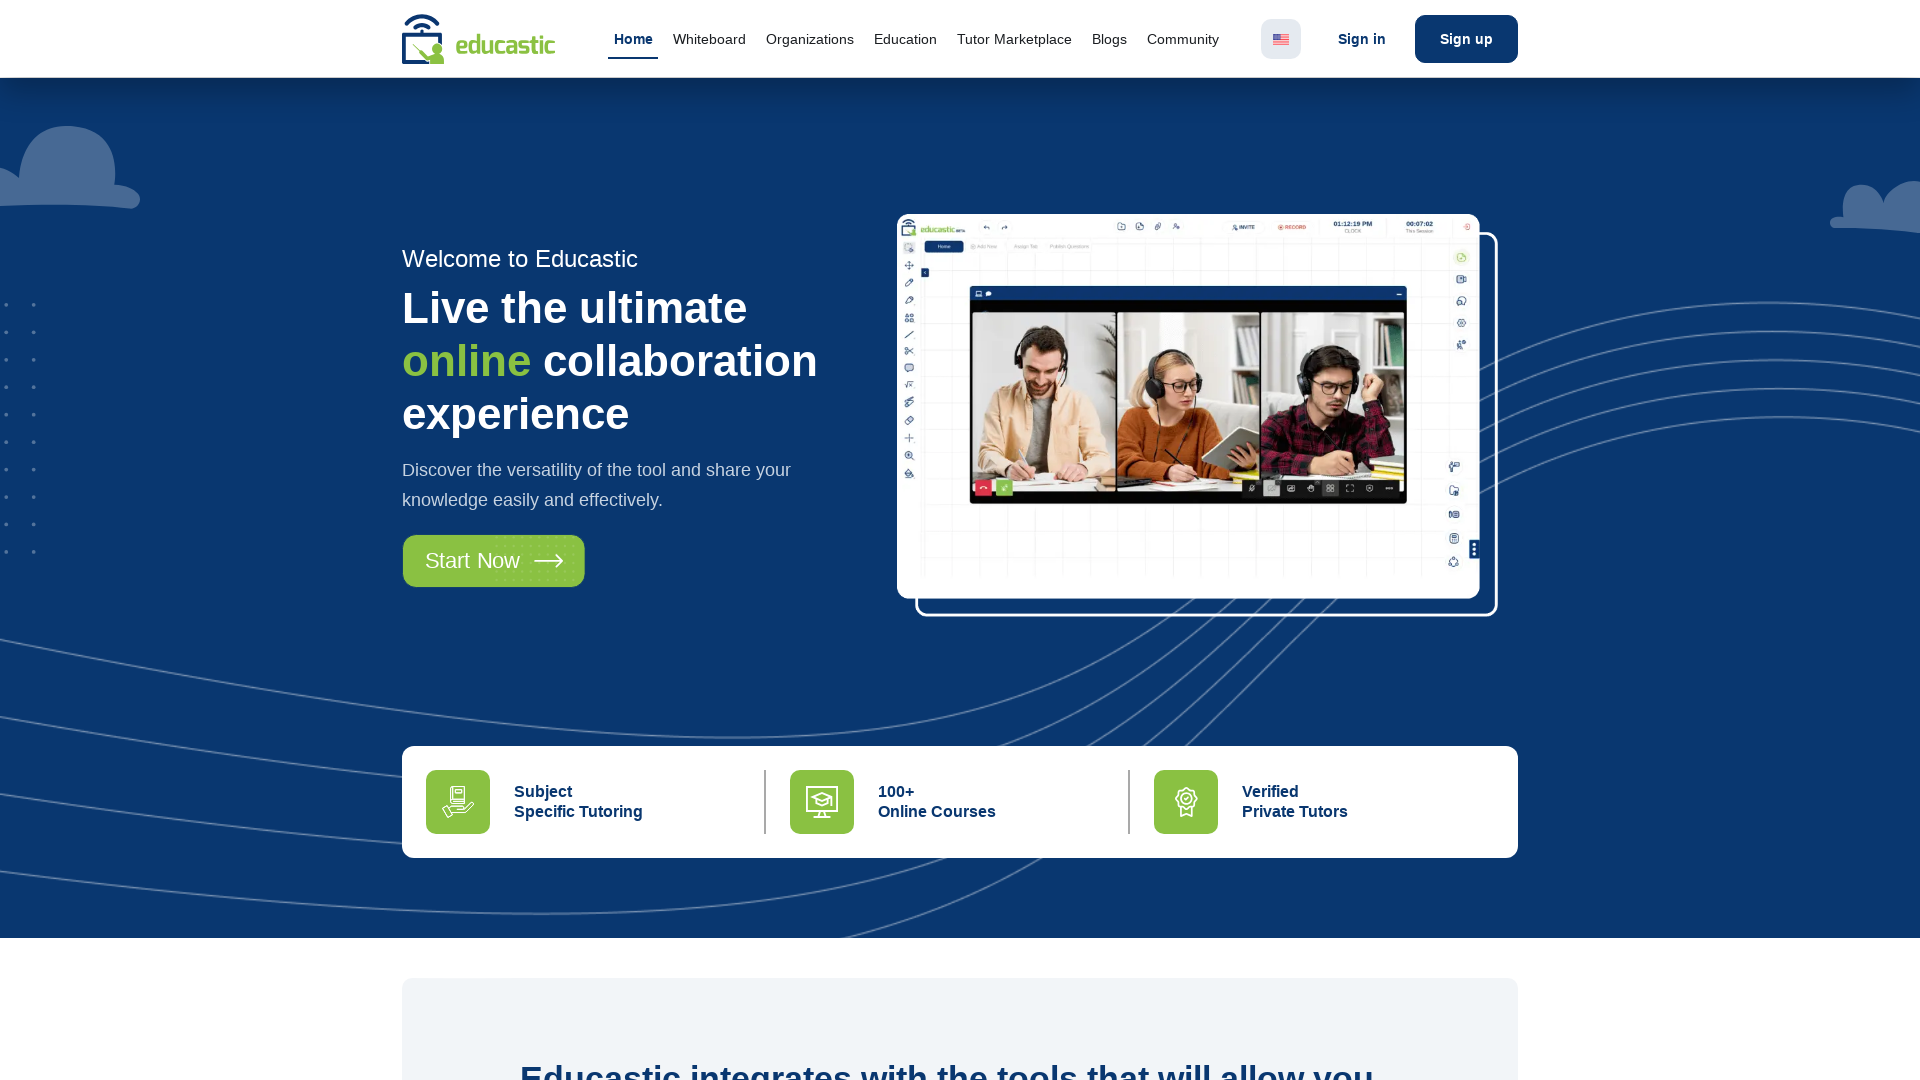

Pressed Escape key to exit fullscreen mode
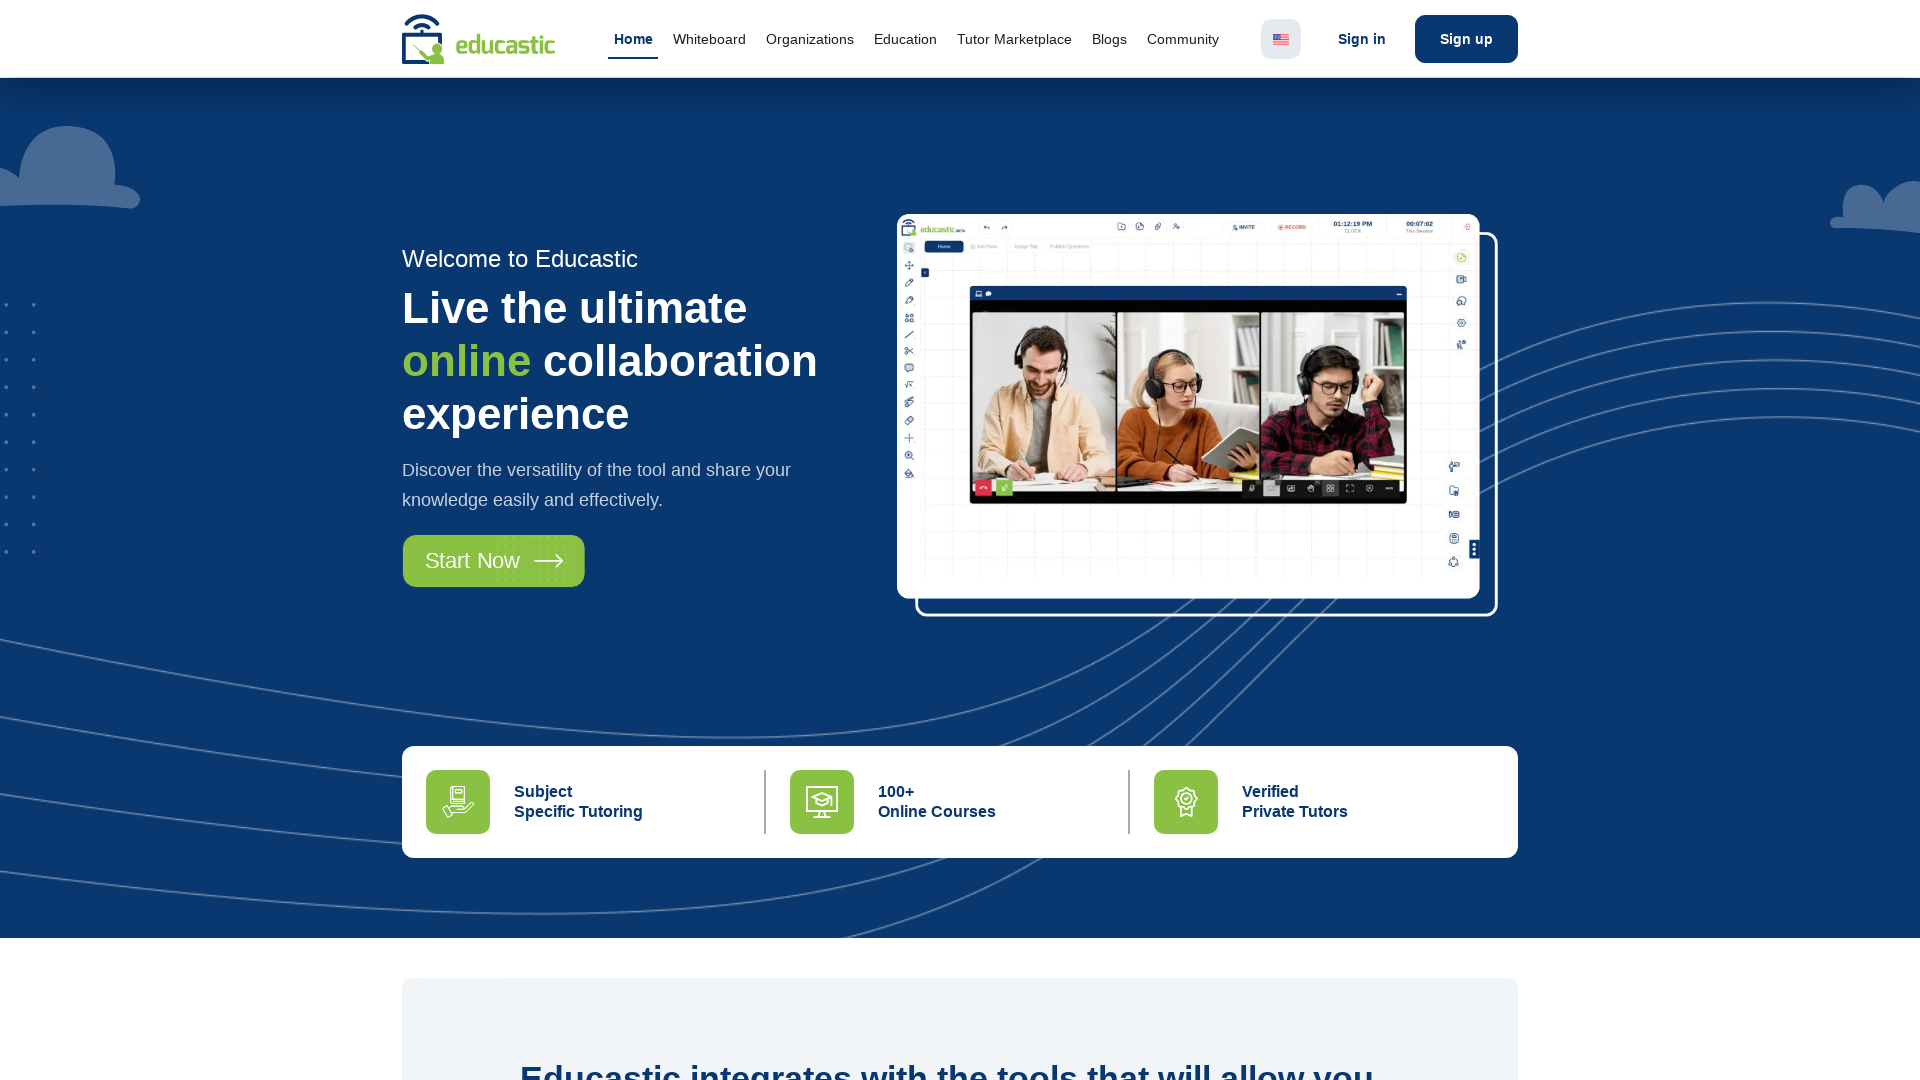

Resized browser window to 400x800
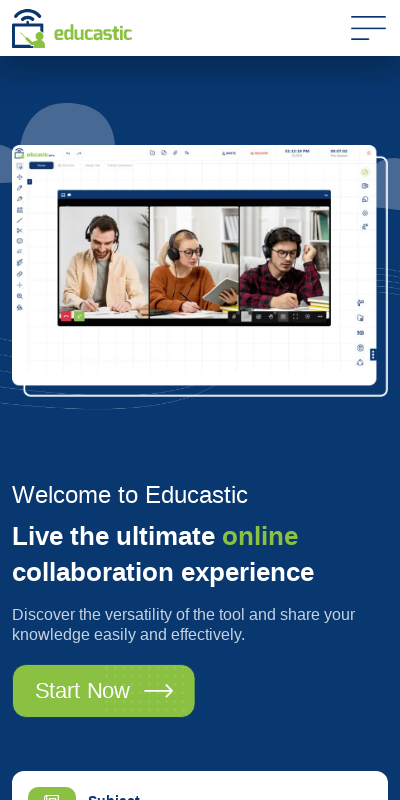

Waited 1000ms for resize to take effect
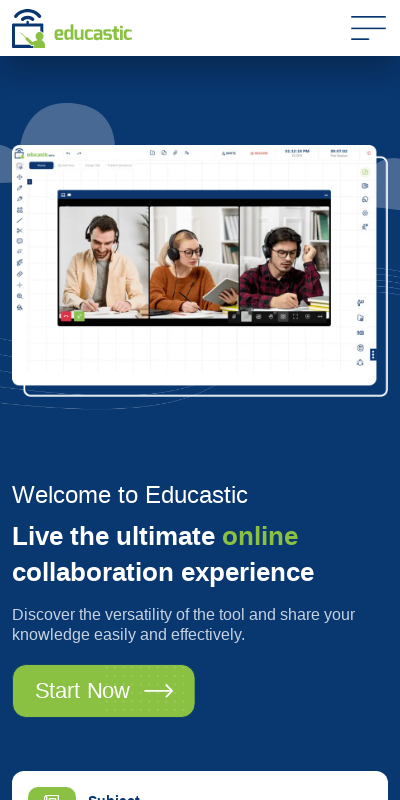

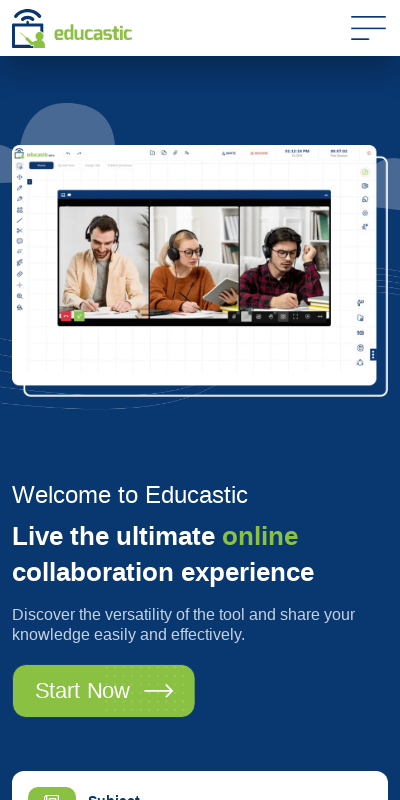